Tests mouse hover functionality by hovering over a button and verifying dropdown options appear.

Starting URL: https://rahulshettyacademy.com/AutomationPractice/

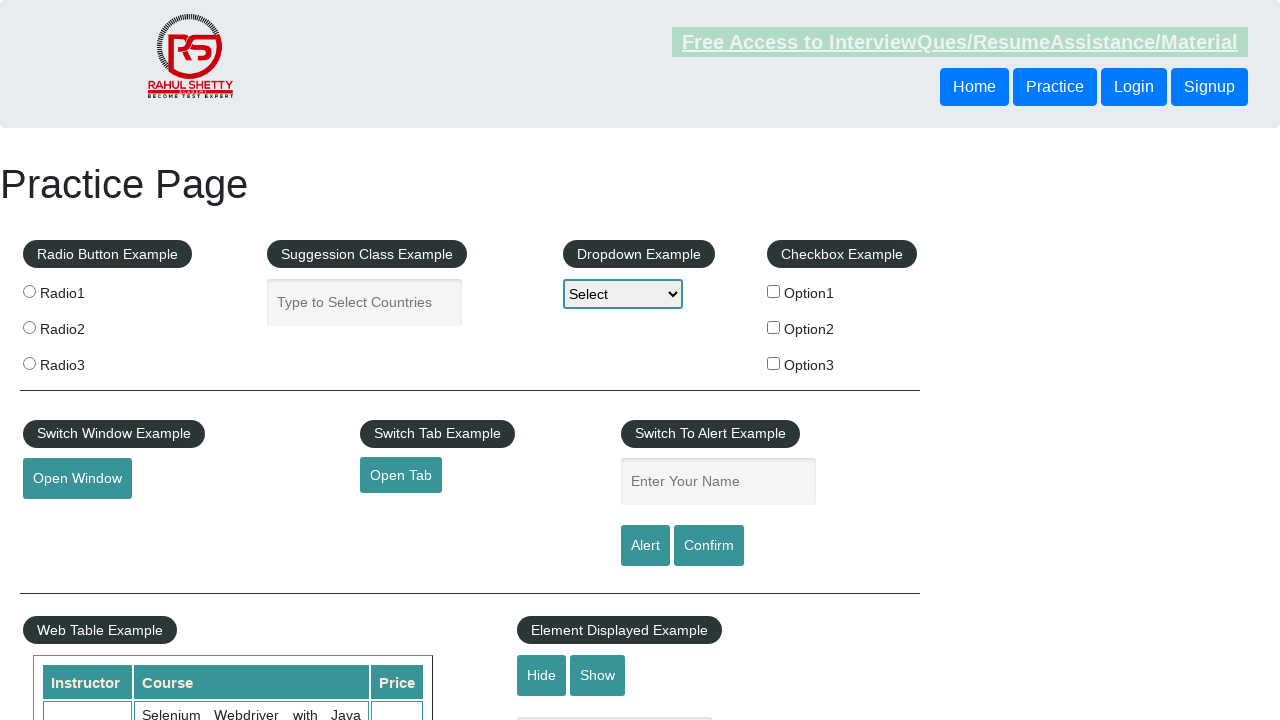

Navigated to AutomationPractice page
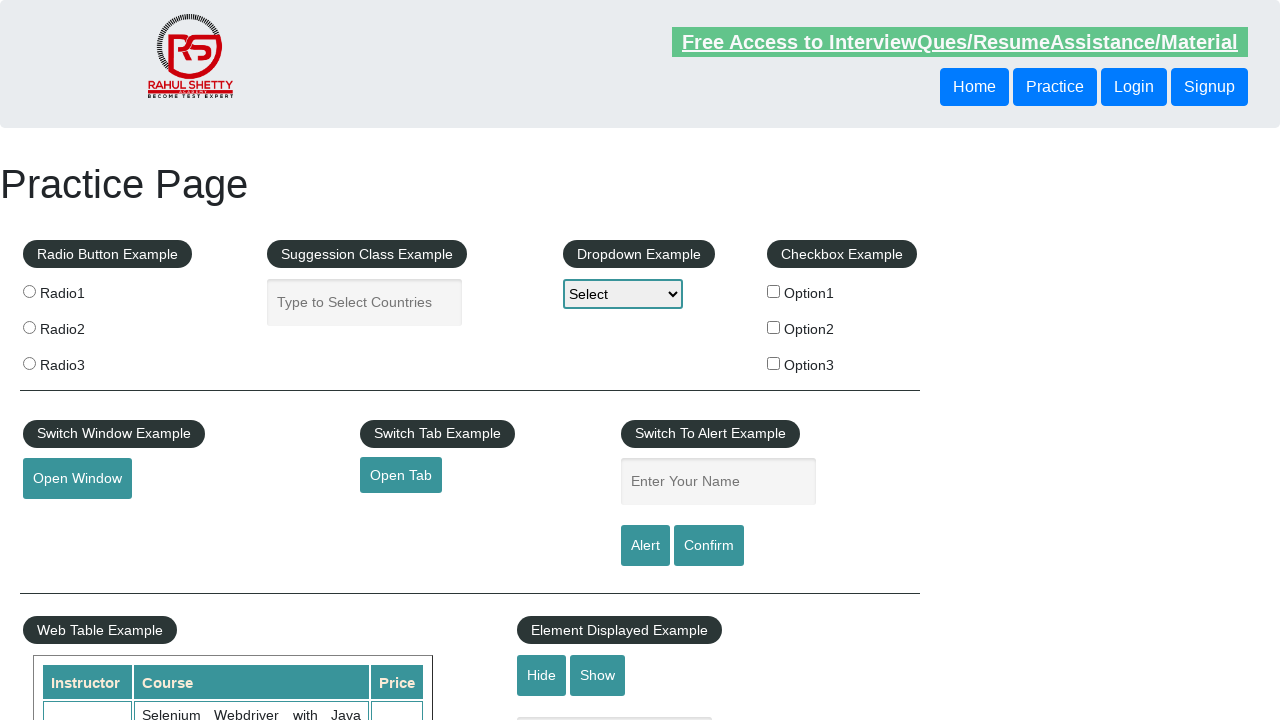

Hovered over Mouse Hover button at (83, 361) on button:has-text('Mouse Hover')
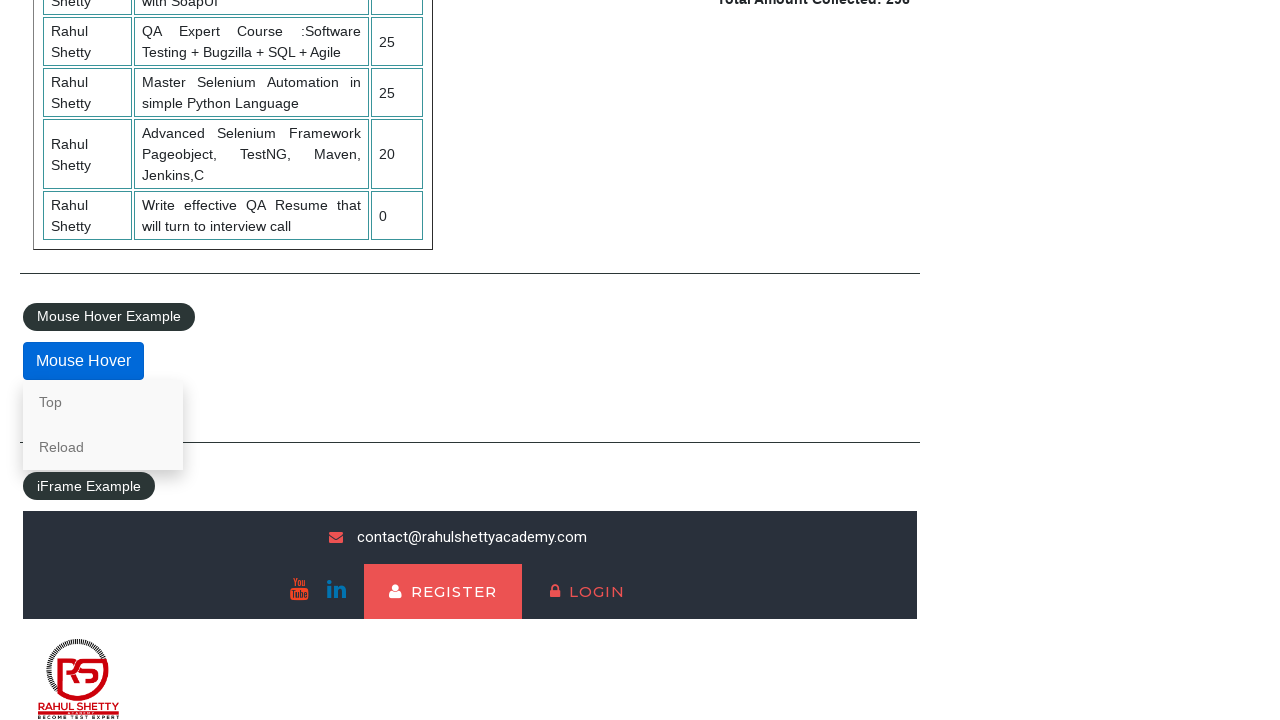

Located Reload option in dropdown menu
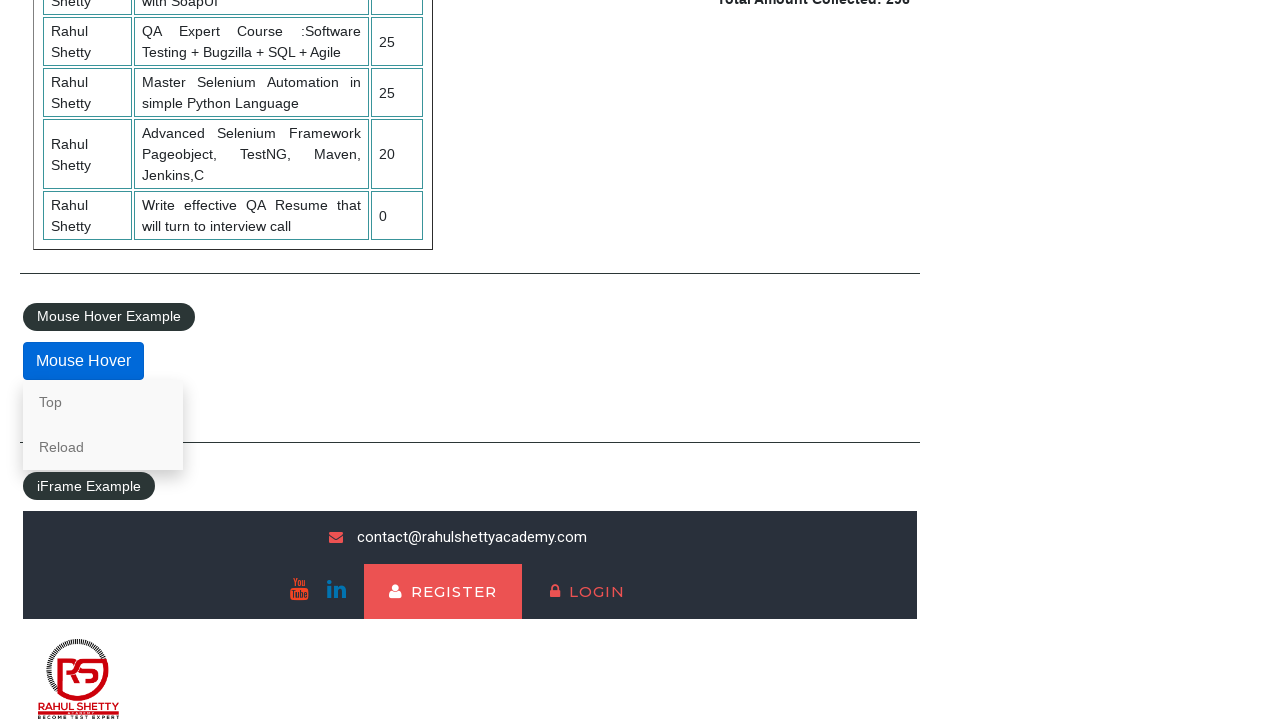

Verified Reload dropdown option is visible after hover
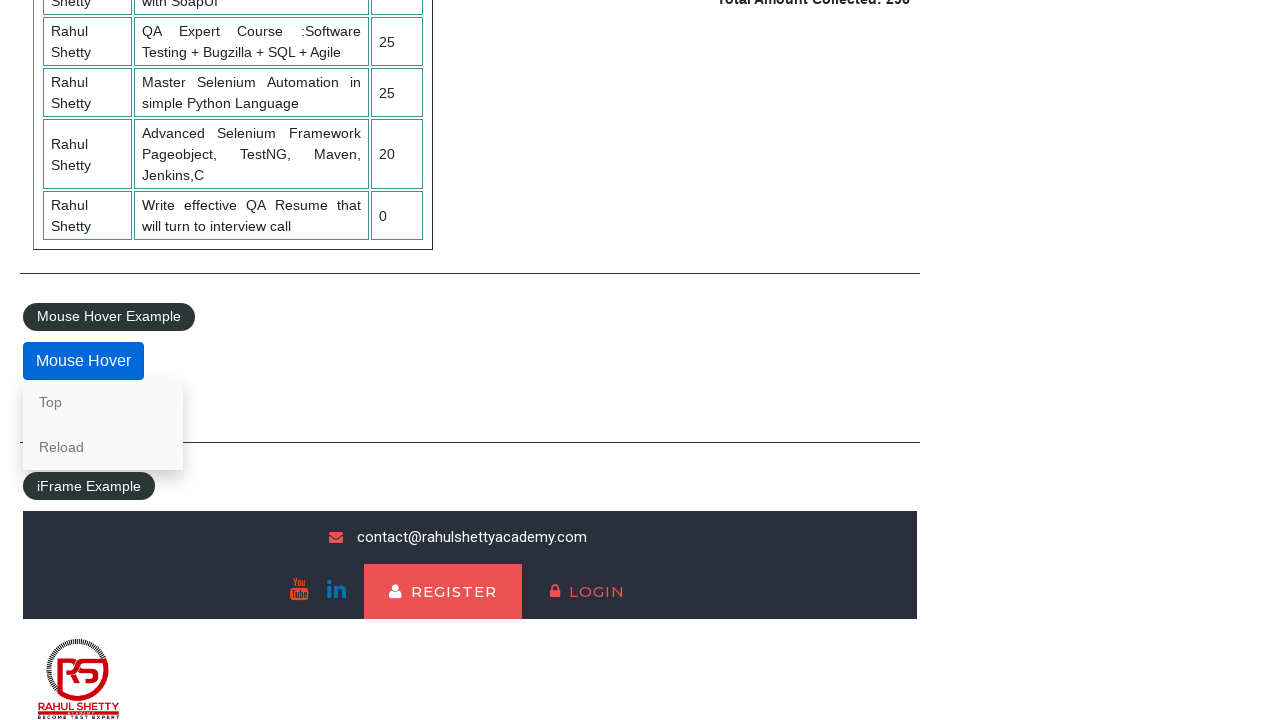

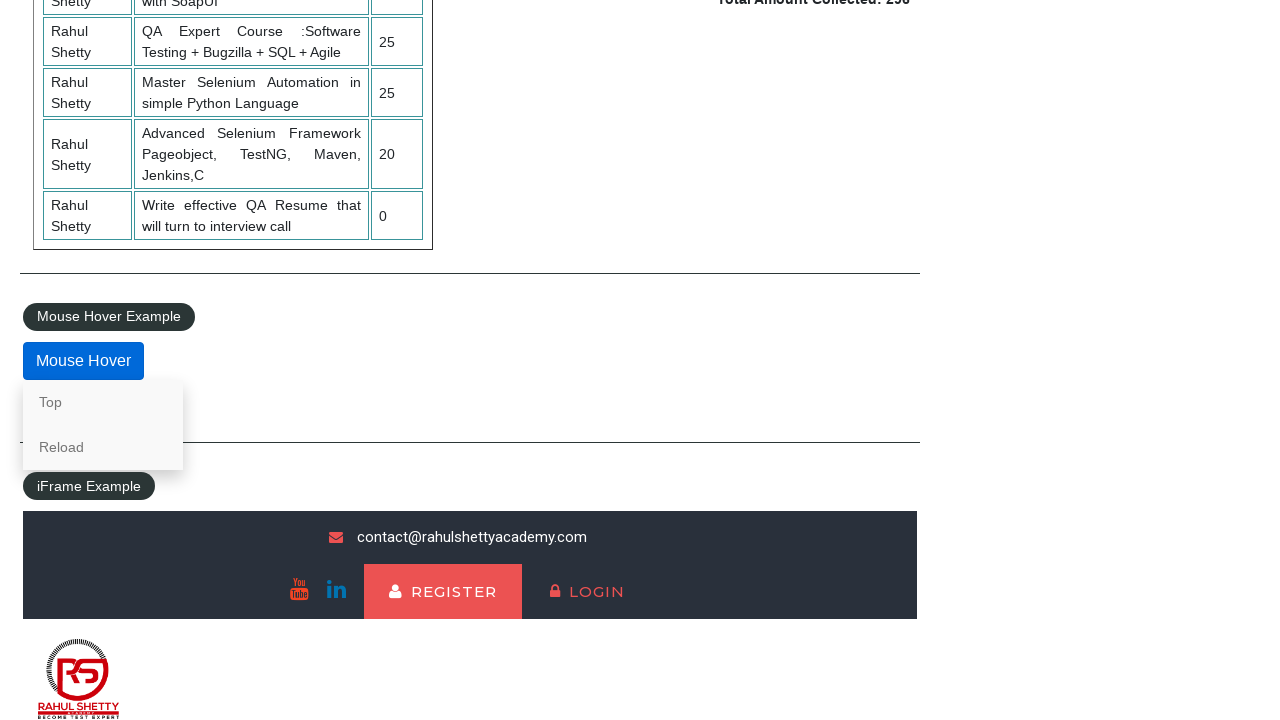